Tests alert handling functionality by navigating to alert demo page, clicking on text alert option, and entering text in prompt dialog

Starting URL: https://demo.automationtesting.in/Alerts.html

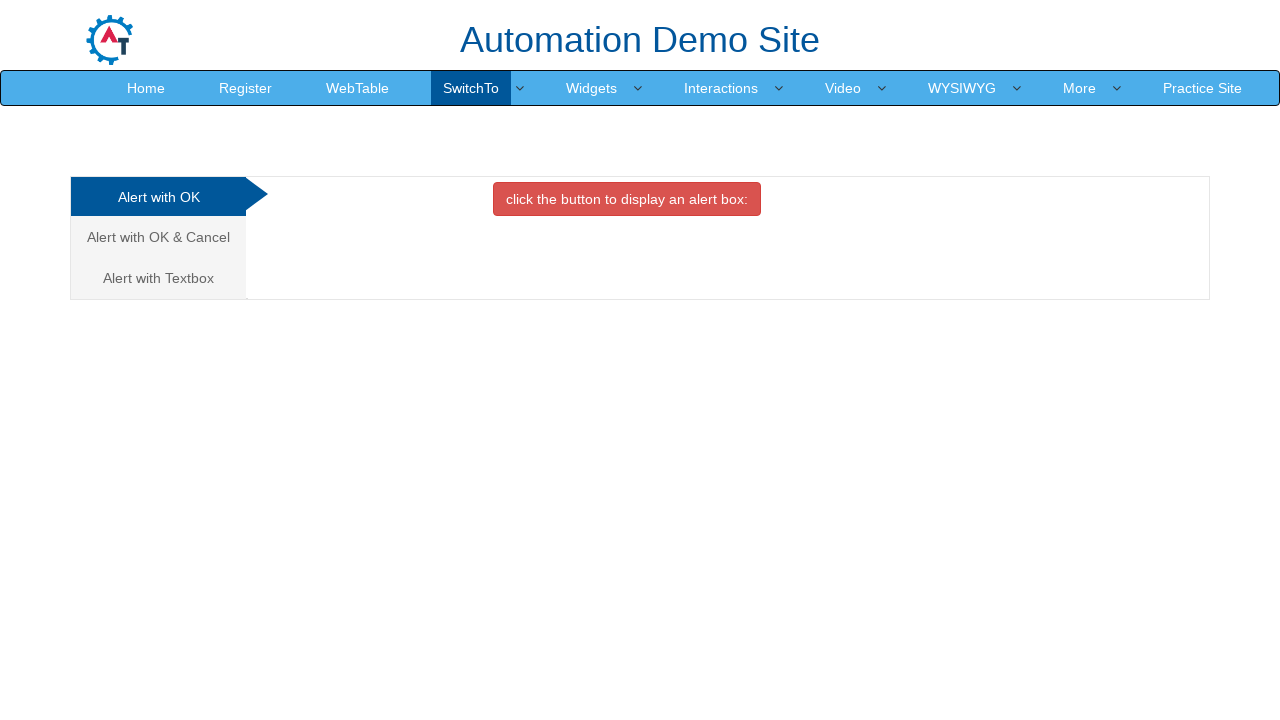

Navigated to alert demo page
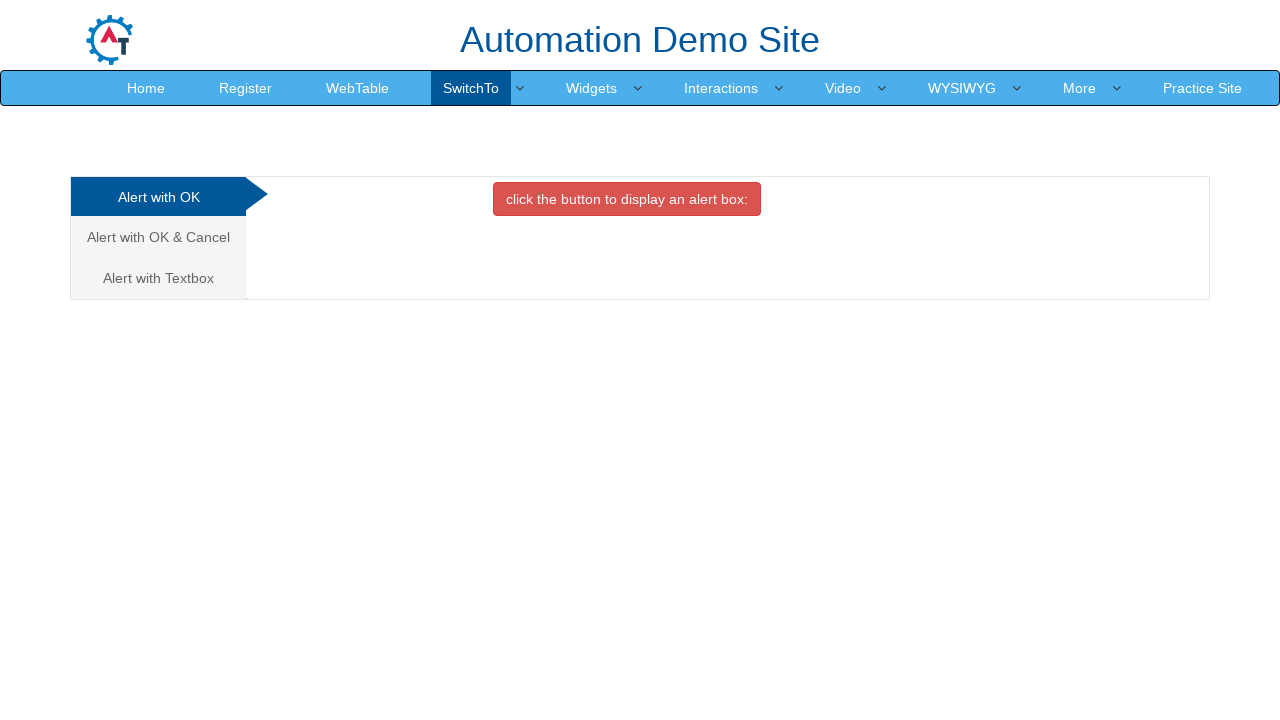

Clicked on 'Alert with Textbox' tab at (158, 278) on xpath=//a[text()='Alert with Textbox ']
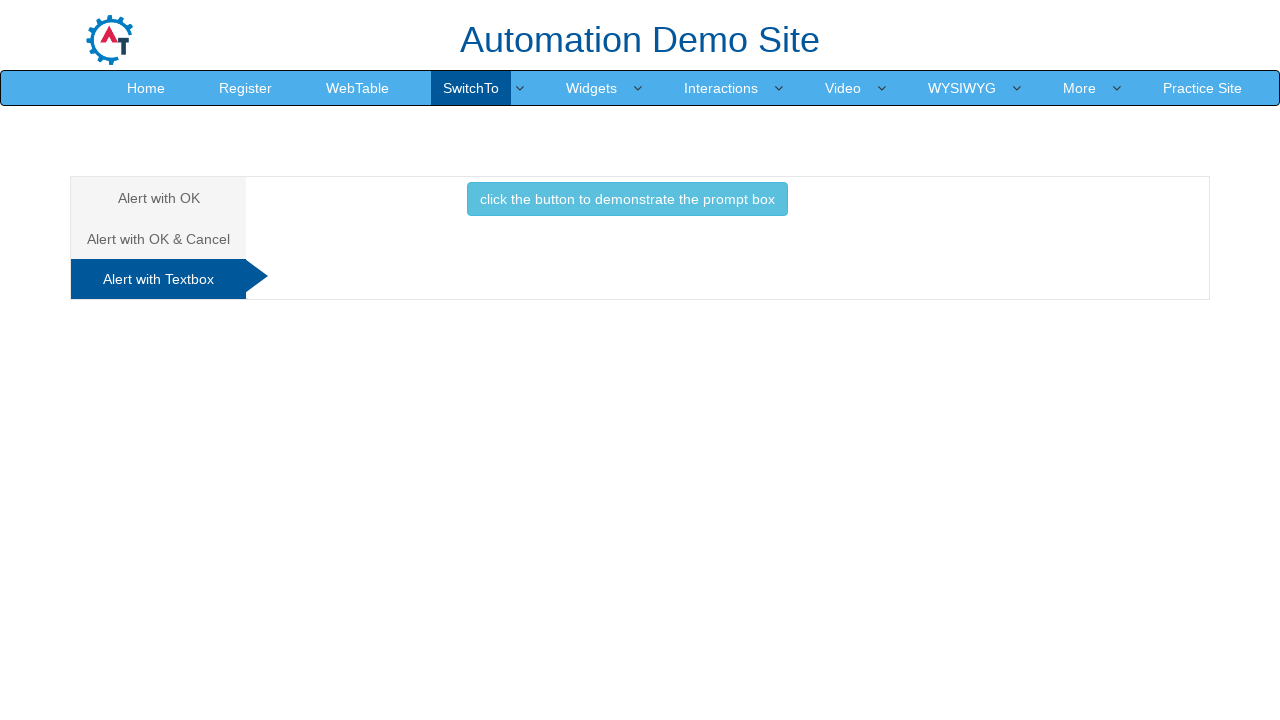

Clicked button to trigger prompt alert at (627, 199) on xpath=//button[@class='btn btn-info']
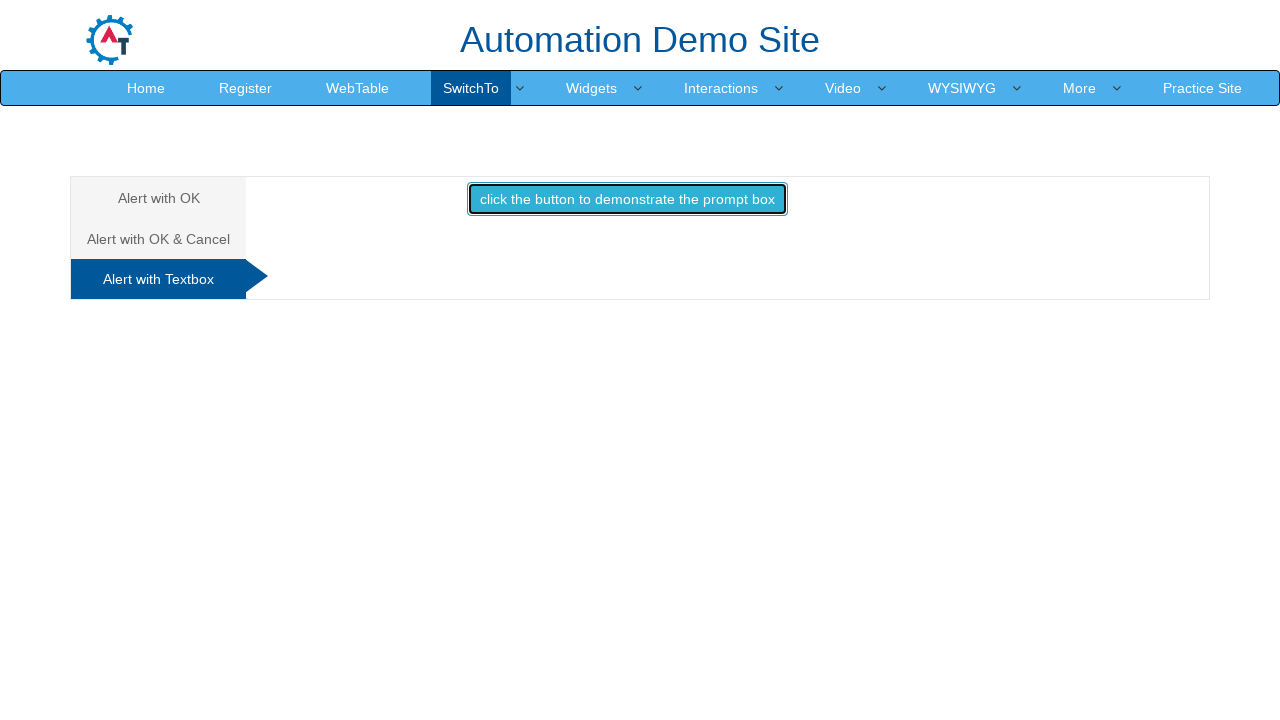

Set up dialog handler to accept prompt with text 'hi i am rosie'
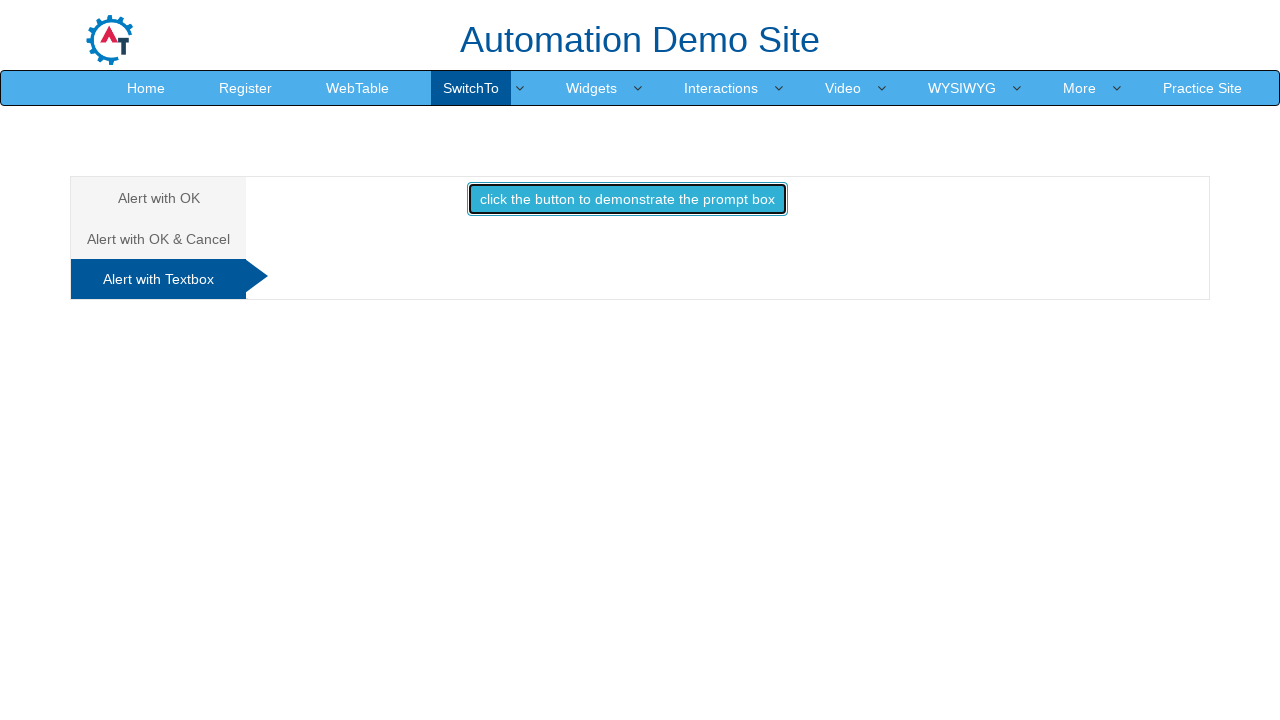

Clicked button again to trigger prompt dialog and execute handler at (627, 199) on xpath=//button[@class='btn btn-info']
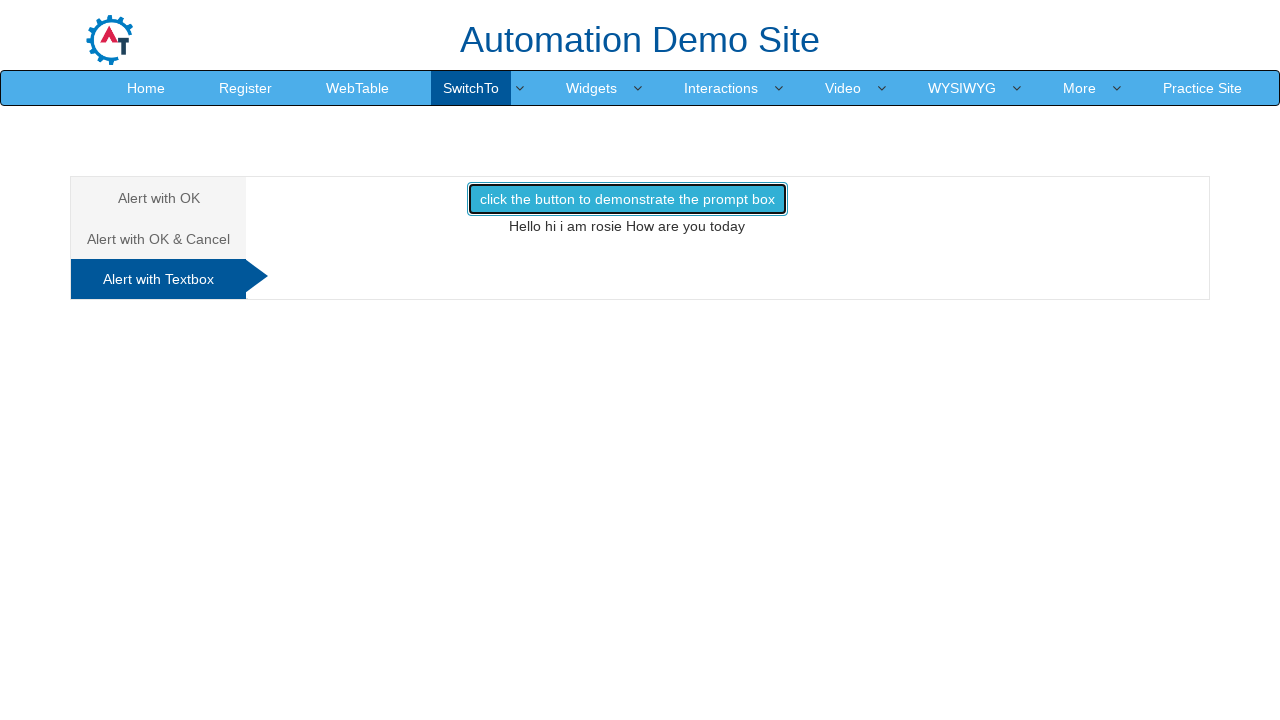

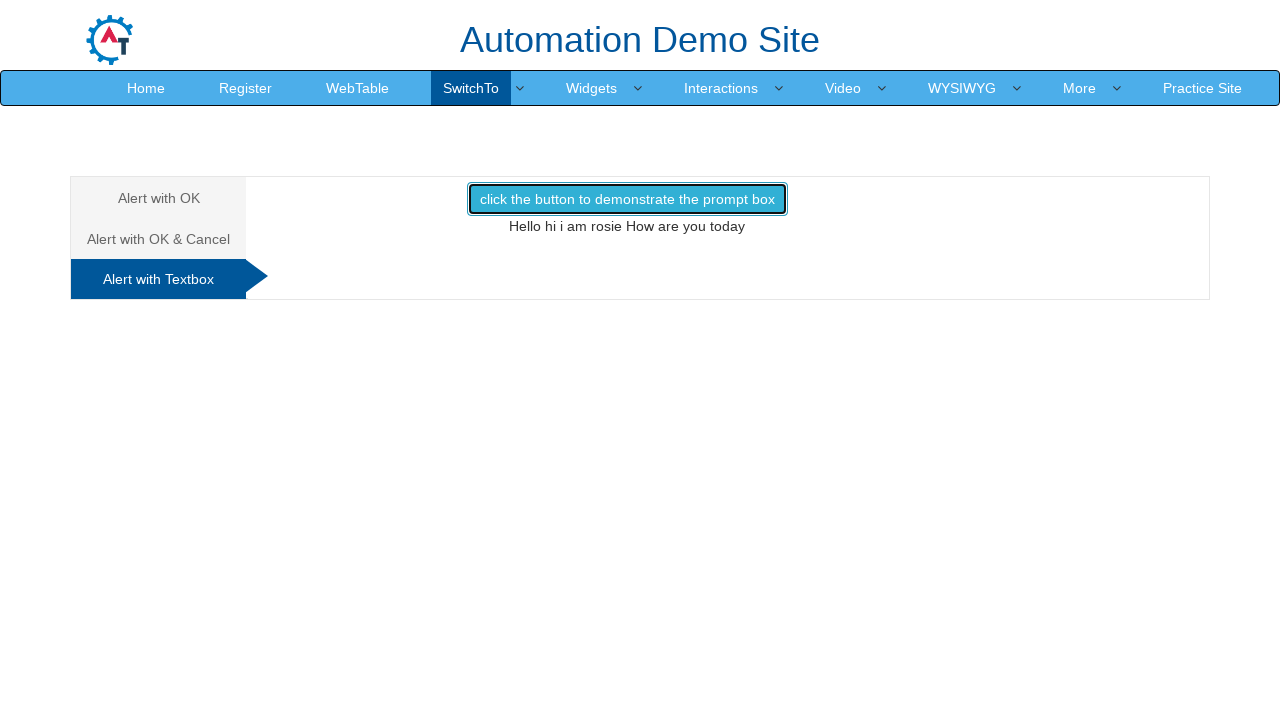